Navigates to TestLeaf website and performs a visual comparison test by capturing a screenshot

Starting URL: https://www.testleaf.com

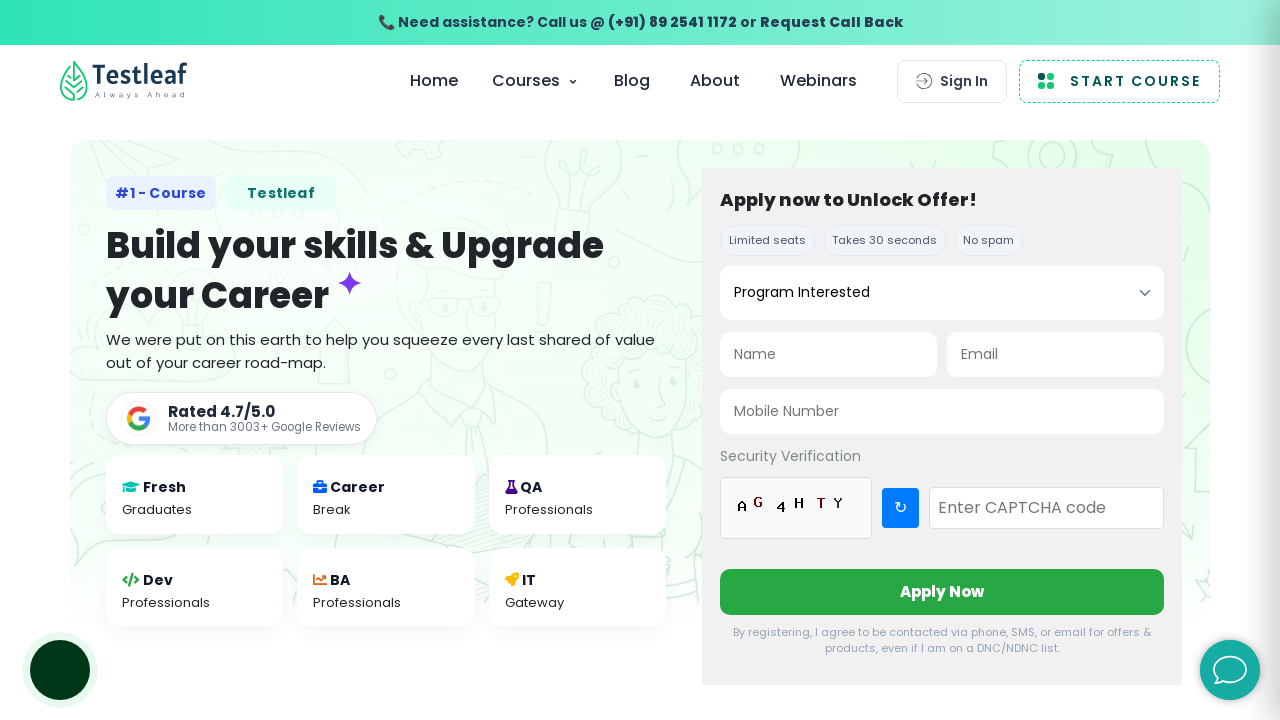

Waited for page to fully load (networkidle state)
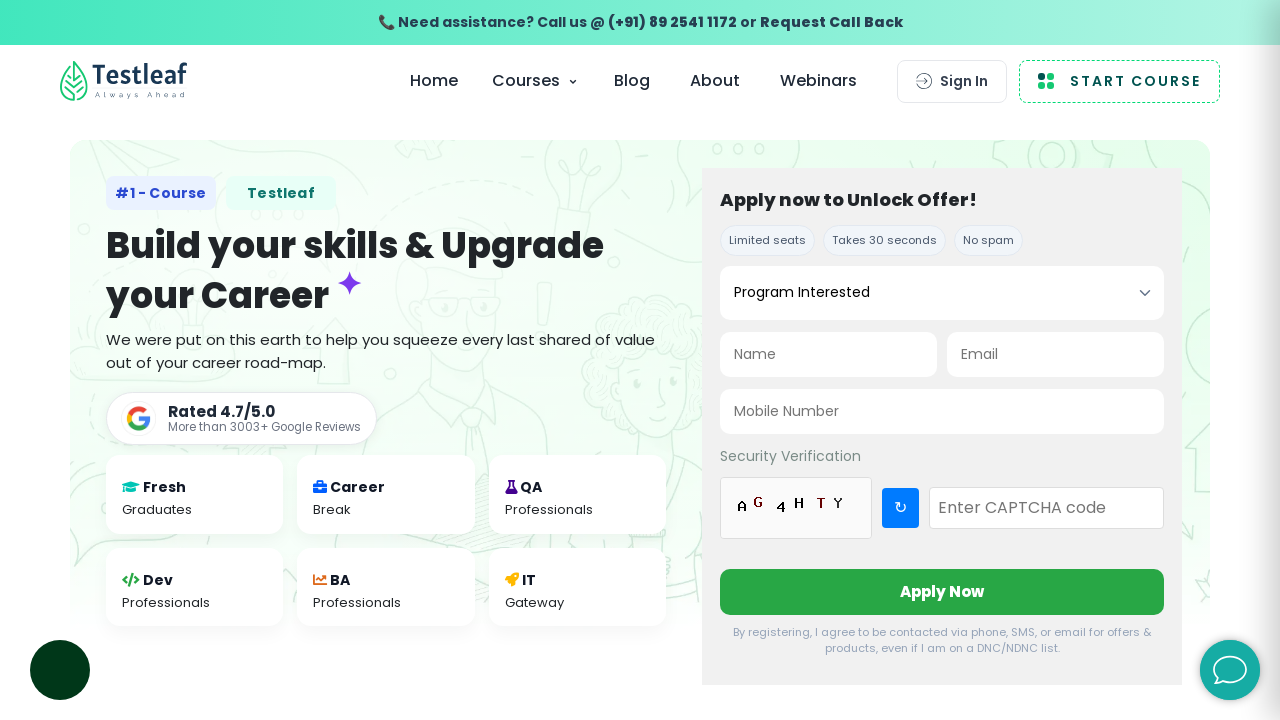

Captured visual comparison screenshot of TestLeaf website
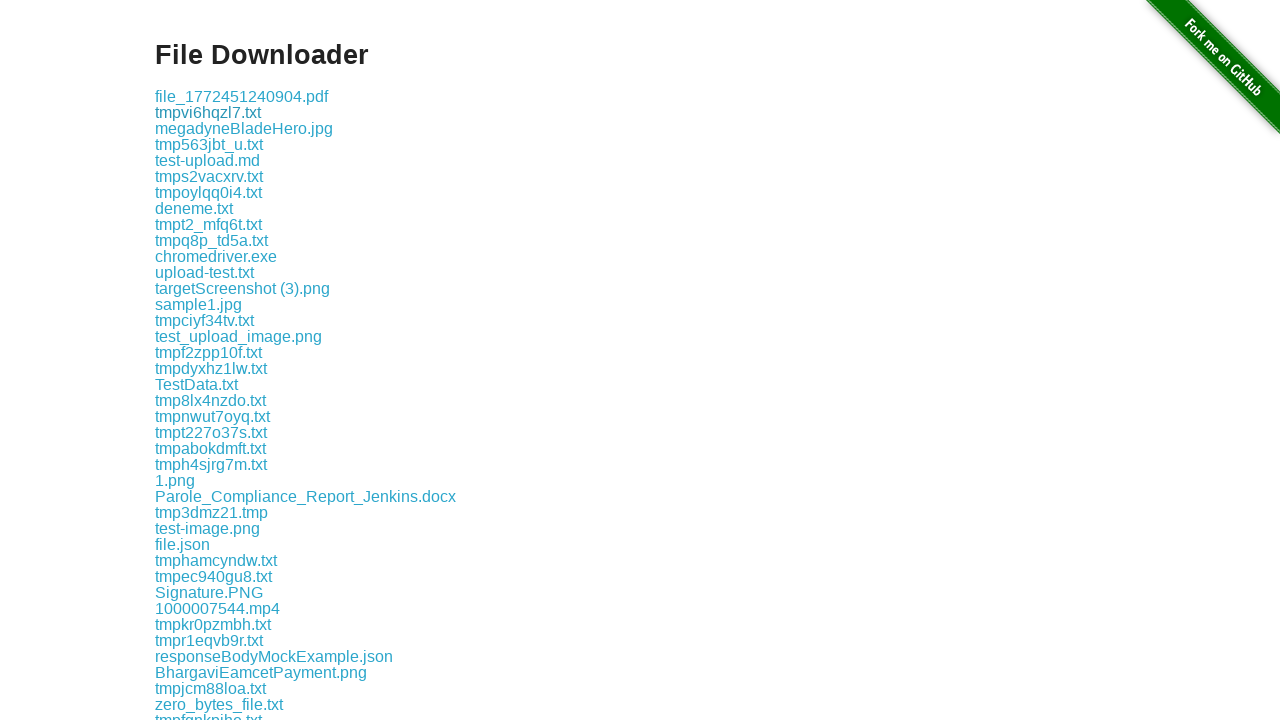

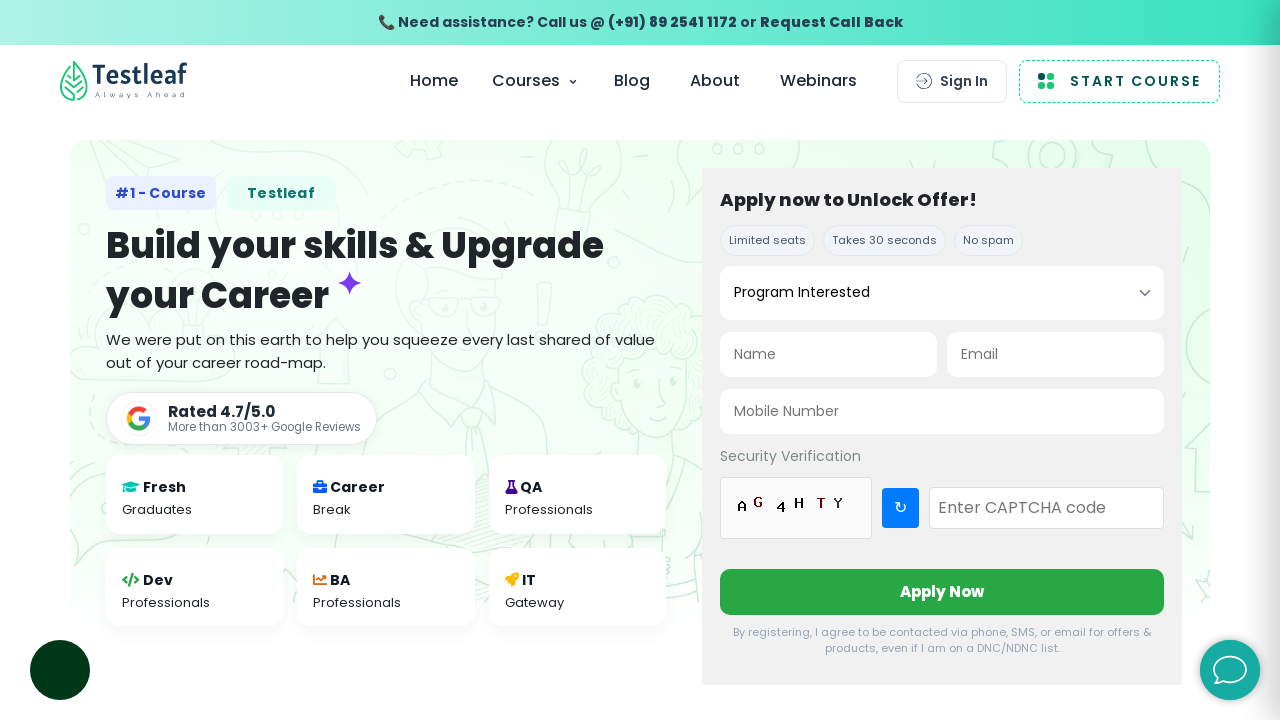